Tests the domain availability checker on registro.br by entering a domain name in the search field and submitting the form to check if the domain is available.

Starting URL: https://registro.br

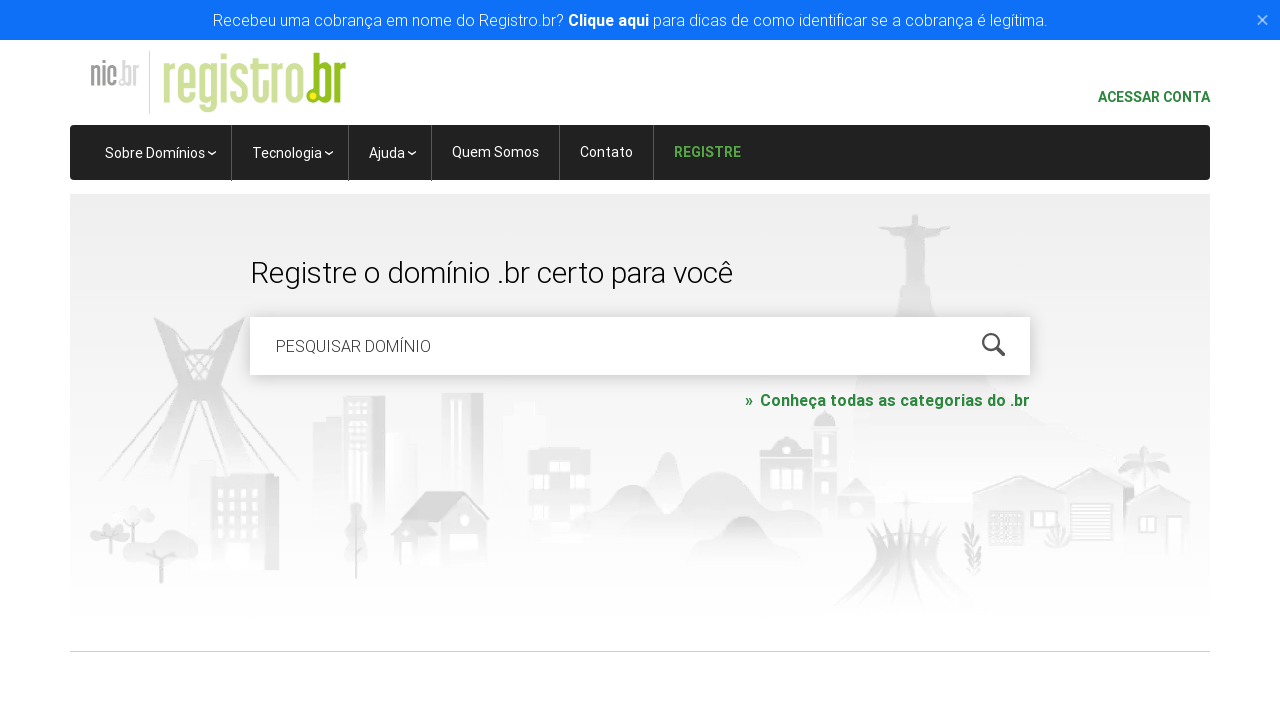

Filled domain availability search field with 'meudominio2024teste.com.br' on #is-avail-field
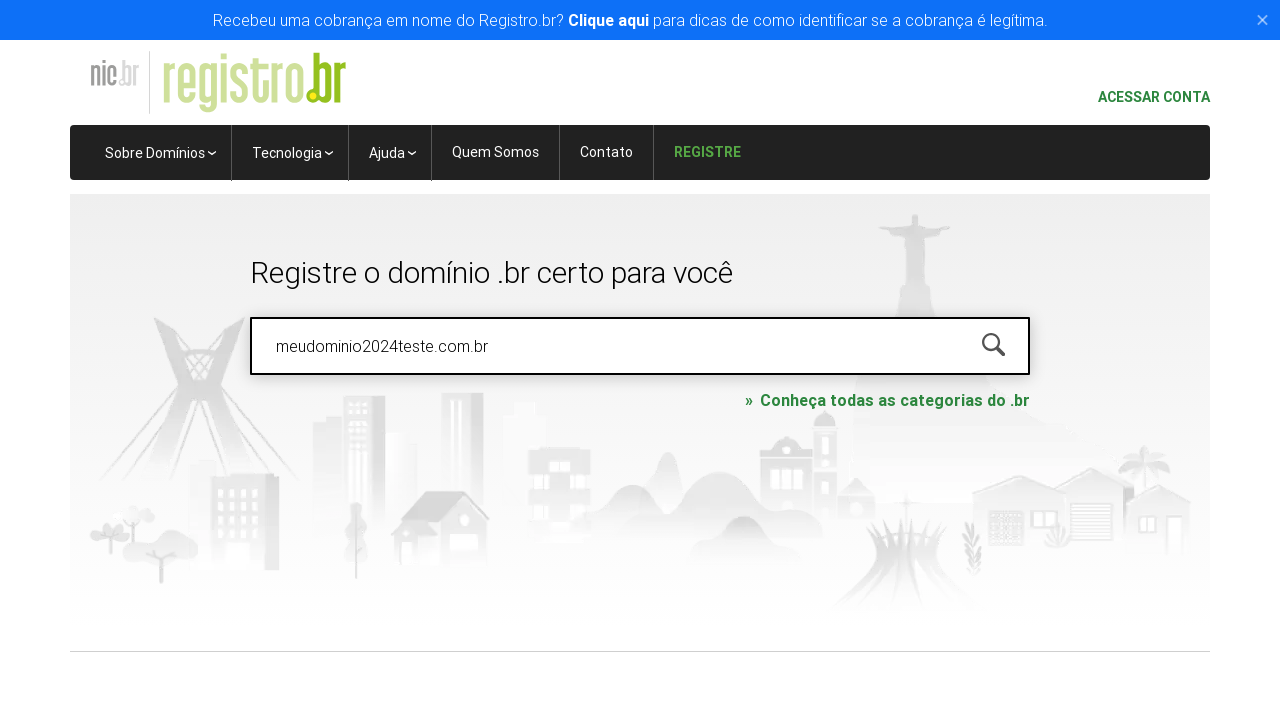

Pressed Enter to submit domain availability search on #is-avail-field
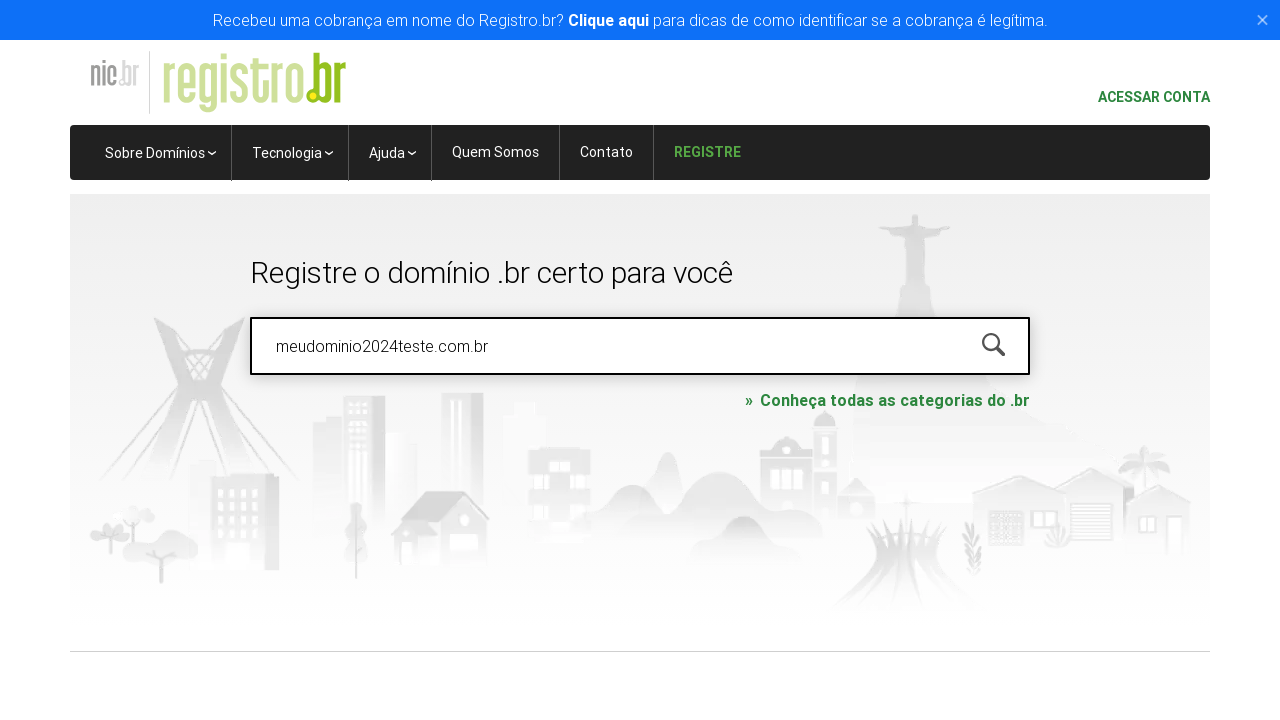

Domain availability check results loaded
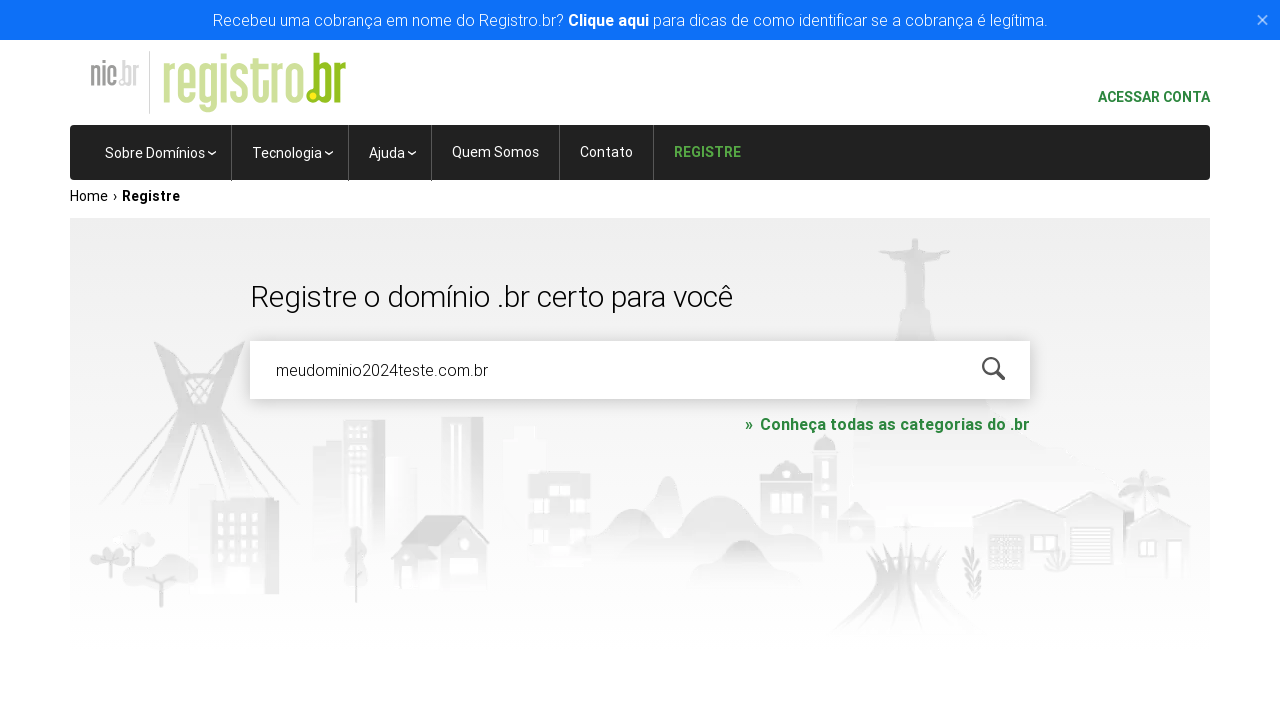

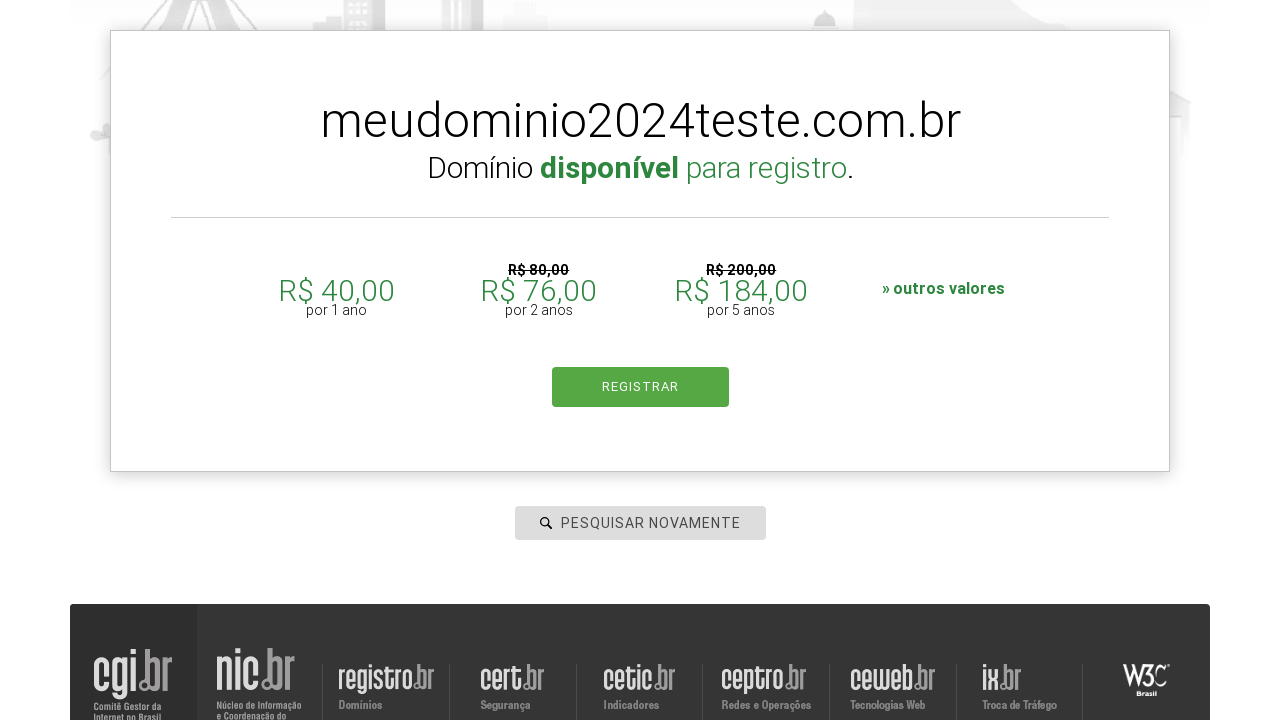